Tests web element interactions by clicking an "Add Element" button three times to spawn delete buttons, verifying the elements are created, then navigates to a challenging DOM page to locate table cells using complex XPath selectors.

Starting URL: http://the-internet.herokuapp.com/add_remove_elements/

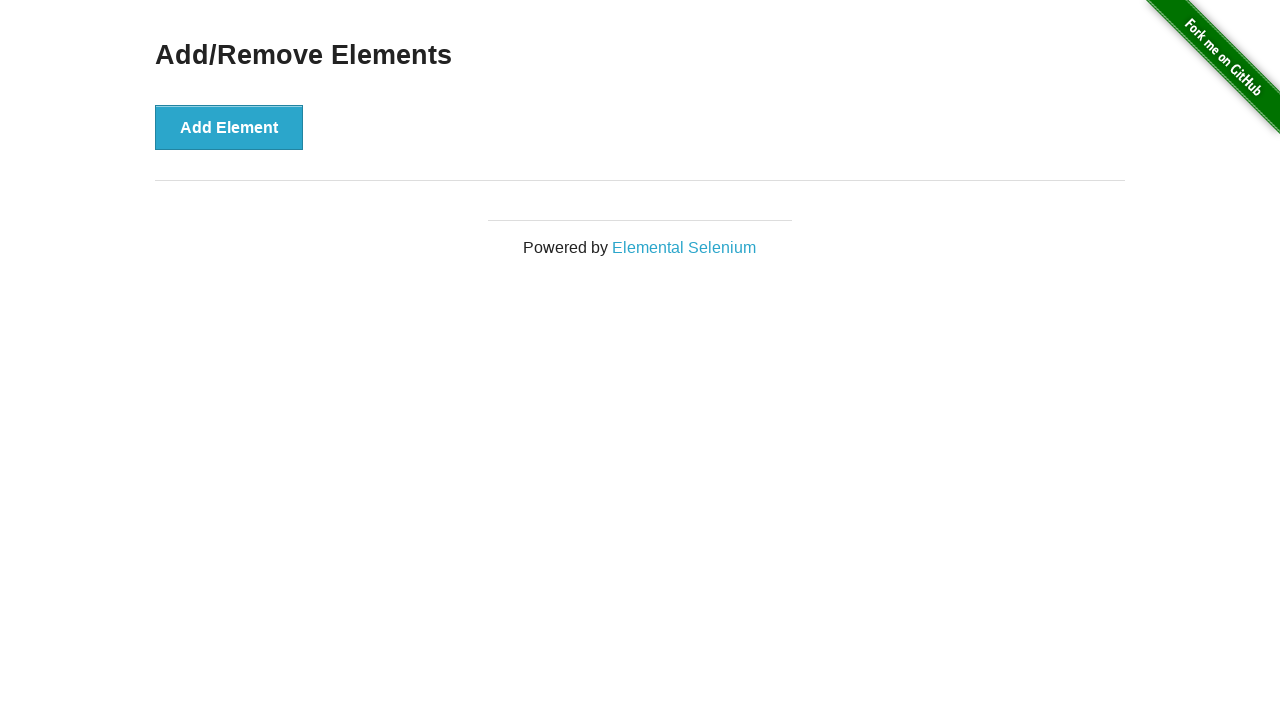

Located the 'Add Element' button
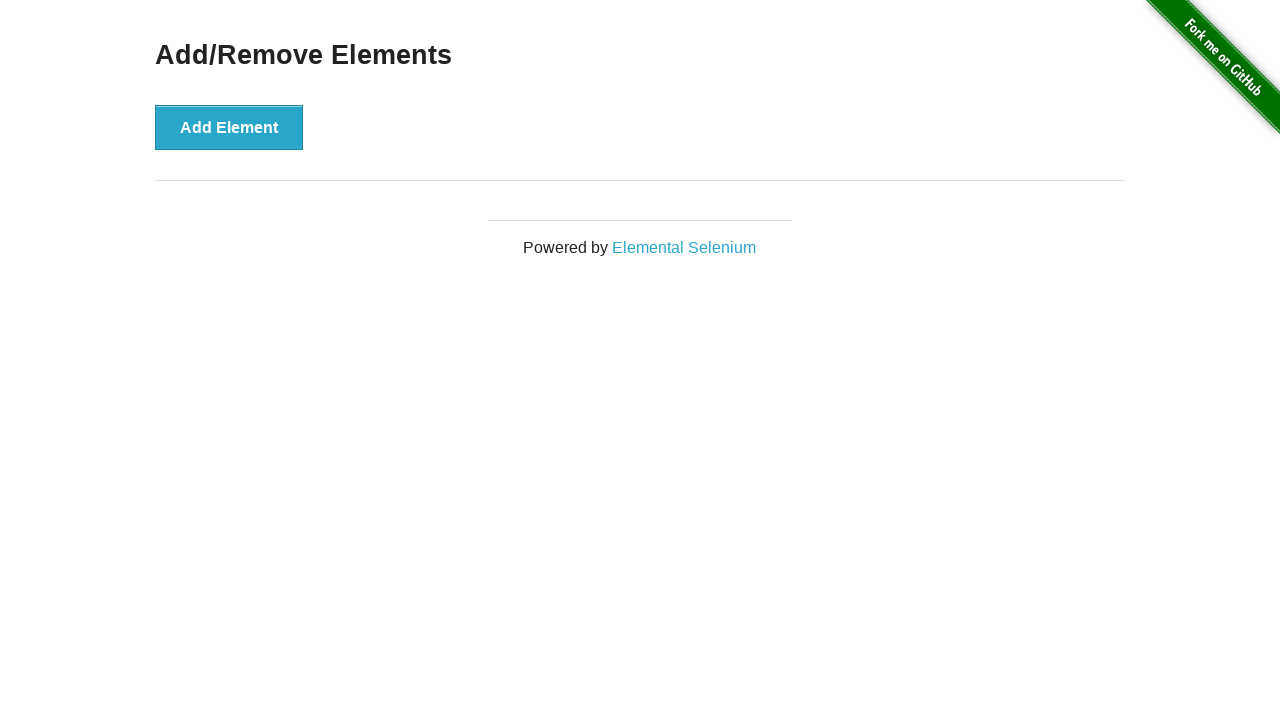

Clicked 'Add Element' button (iteration 1 of 3) at (229, 127) on xpath=//div[@class='example']//button[text()='Add Element']
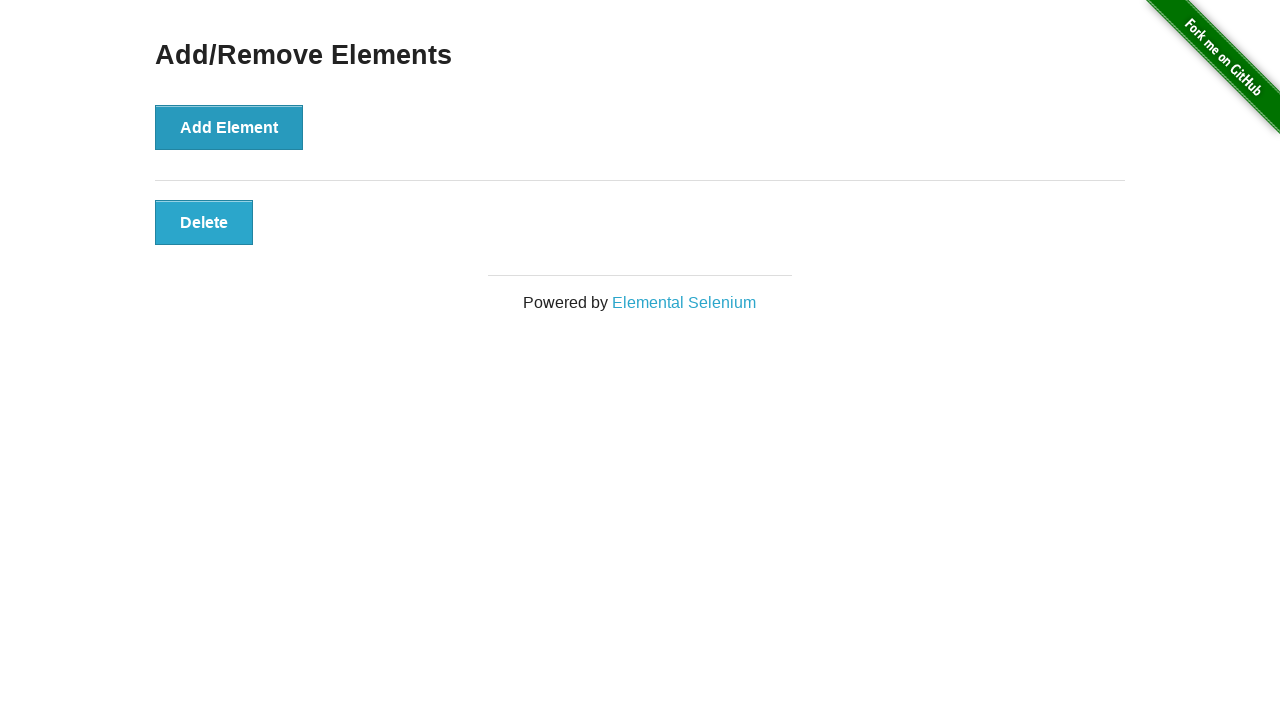

Clicked 'Add Element' button (iteration 2 of 3) at (229, 127) on xpath=//div[@class='example']//button[text()='Add Element']
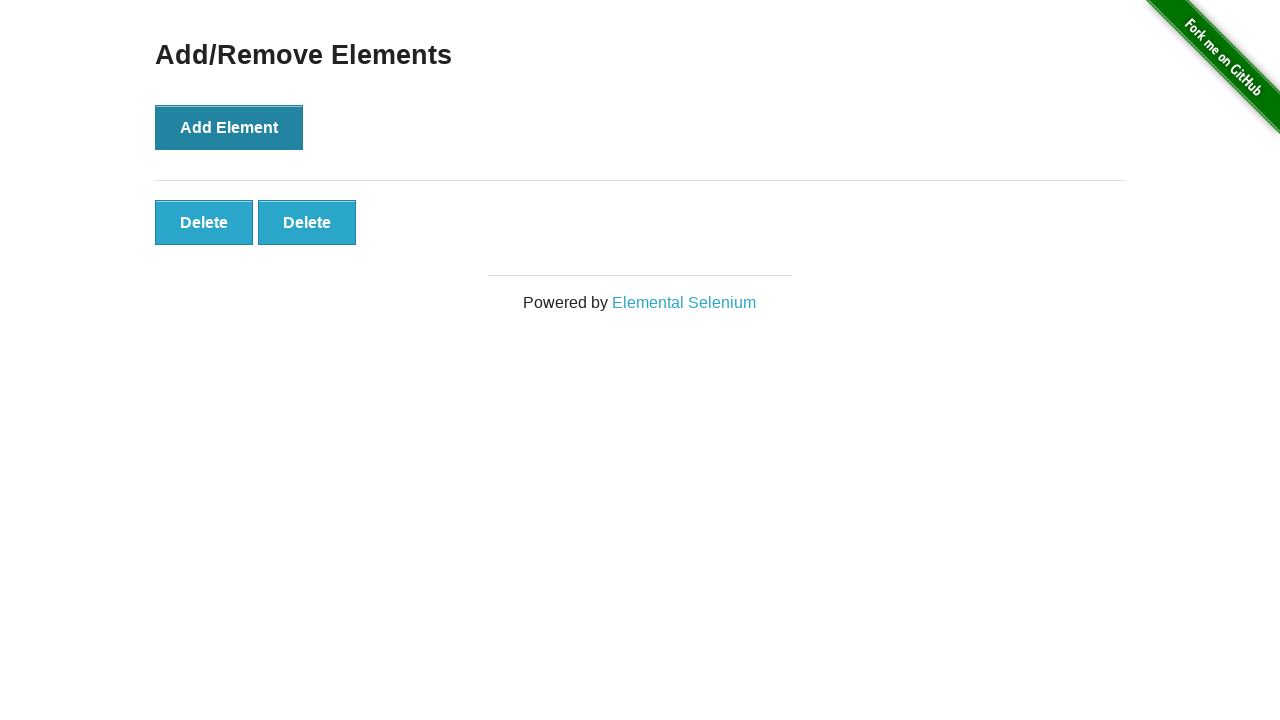

Clicked 'Add Element' button (iteration 3 of 3) at (229, 127) on xpath=//div[@class='example']//button[text()='Add Element']
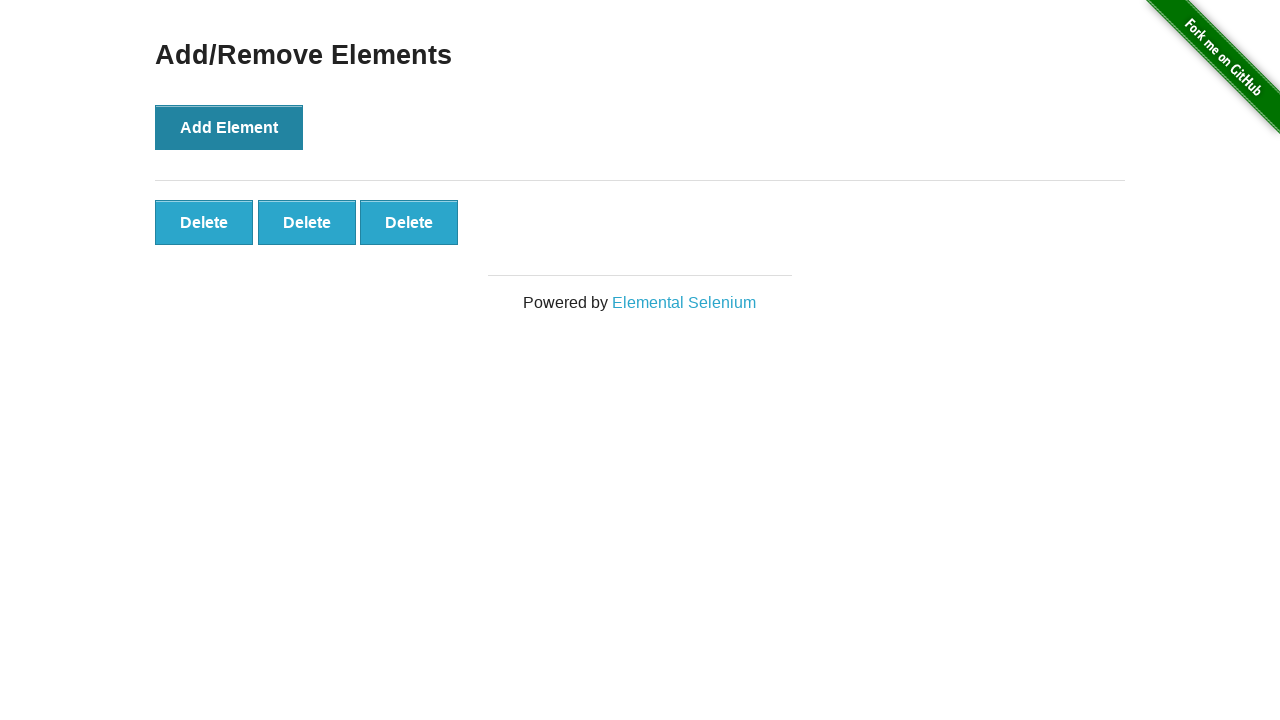

Delete buttons appeared and loaded
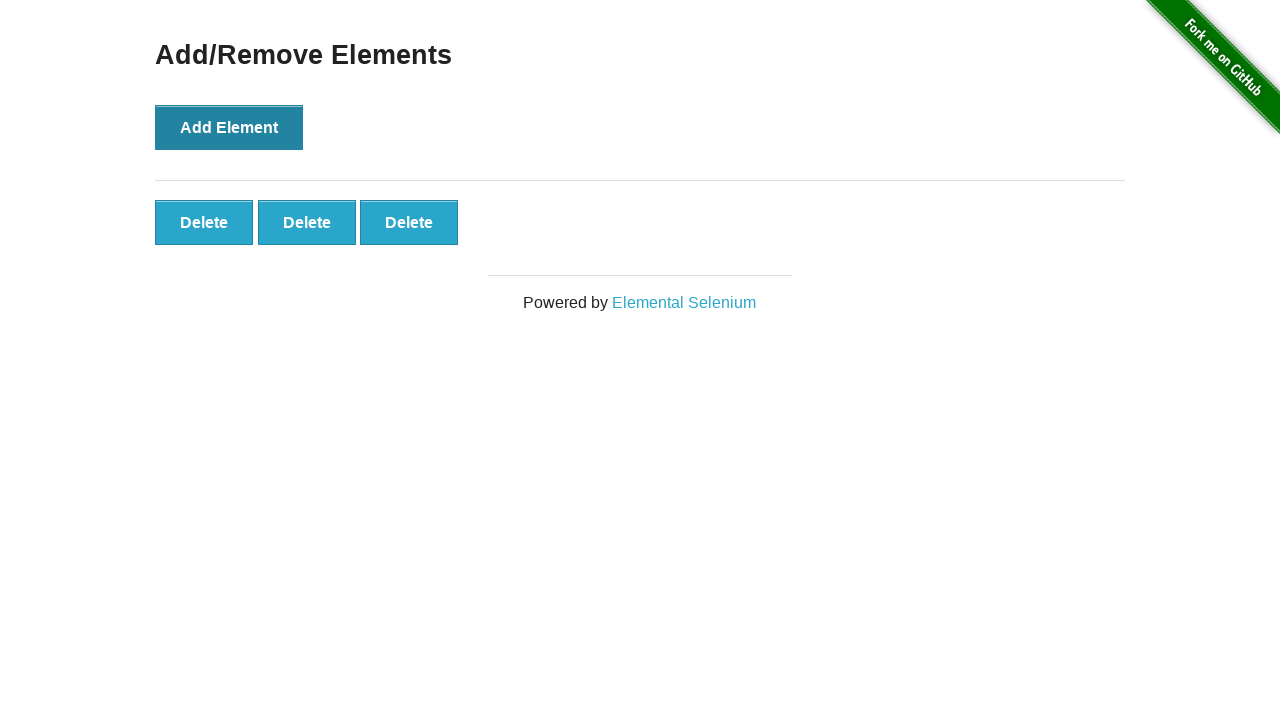

Verified the third delete button exists using nth-child selector
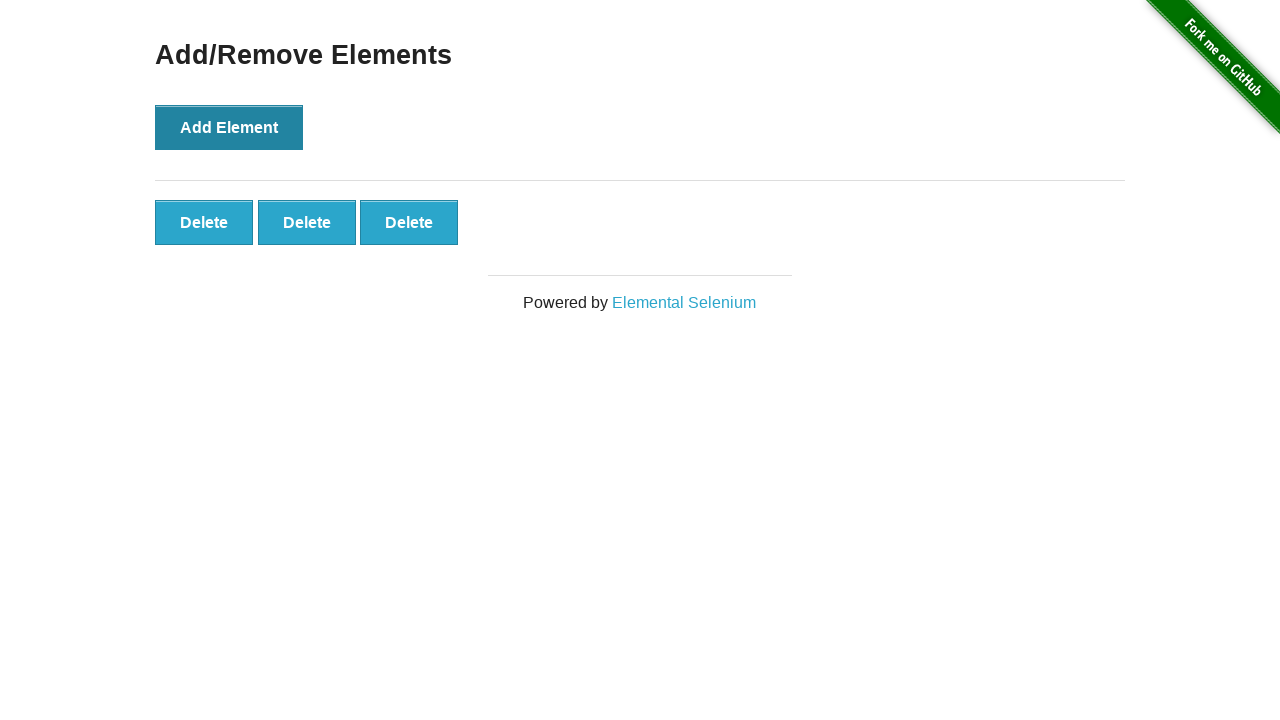

Verified the last delete button in the list exists
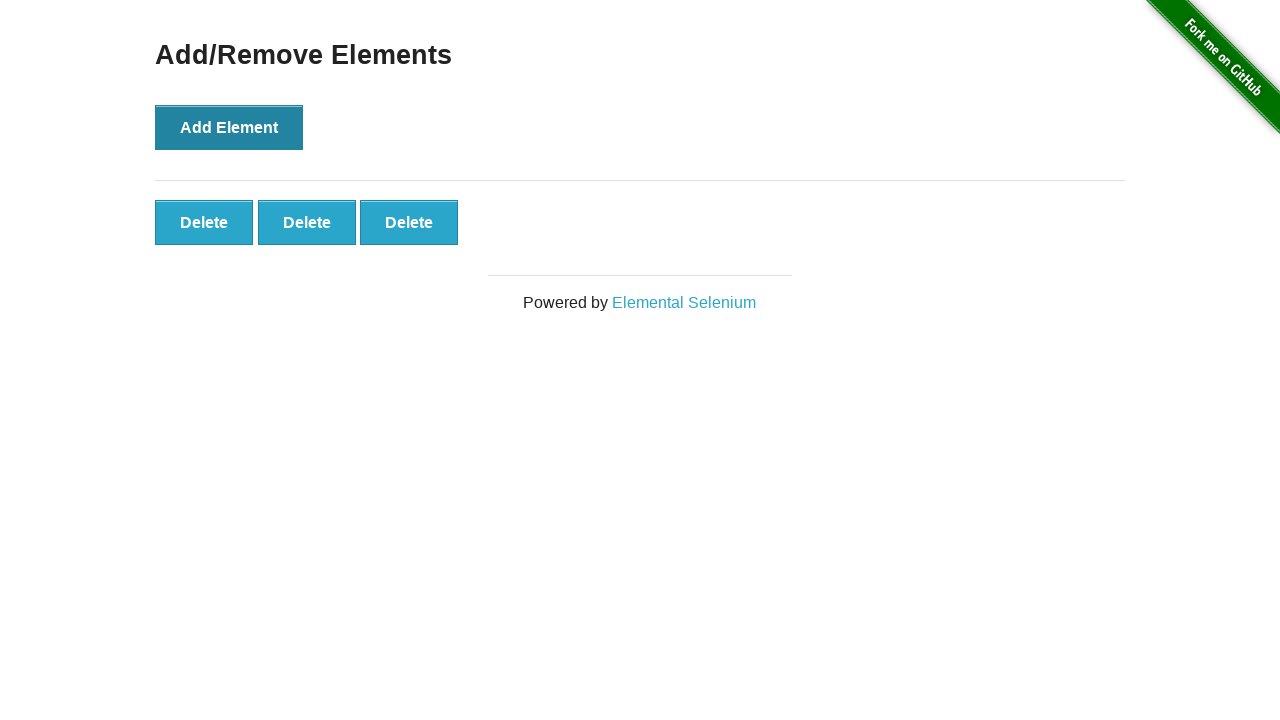

Navigated to the challenging DOM page
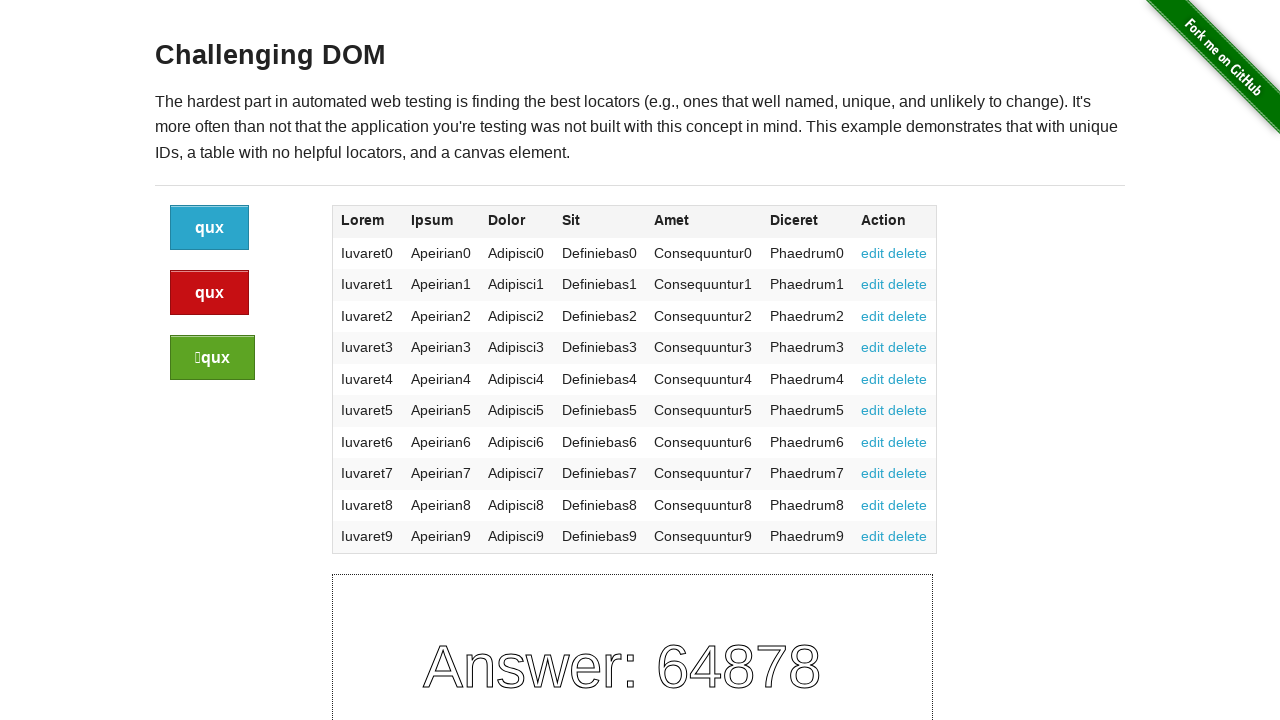

Table on challenging DOM page loaded
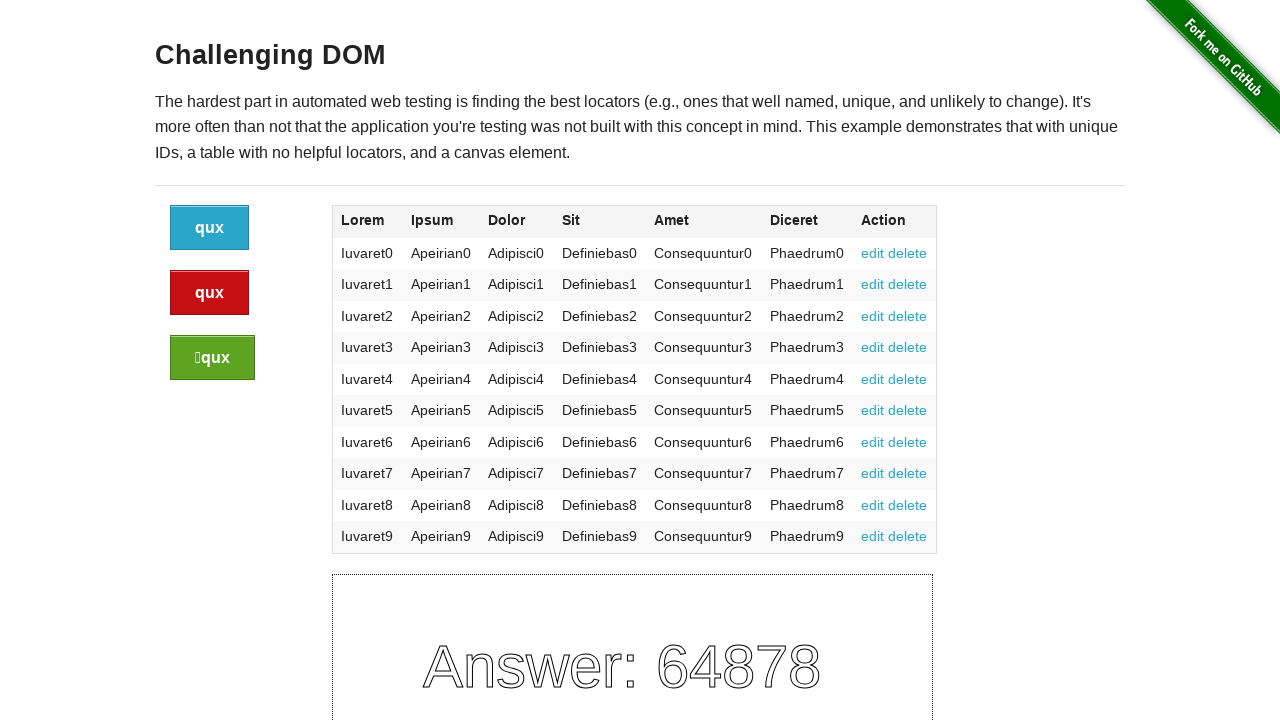

Located table cell containing 'Apeirian9'
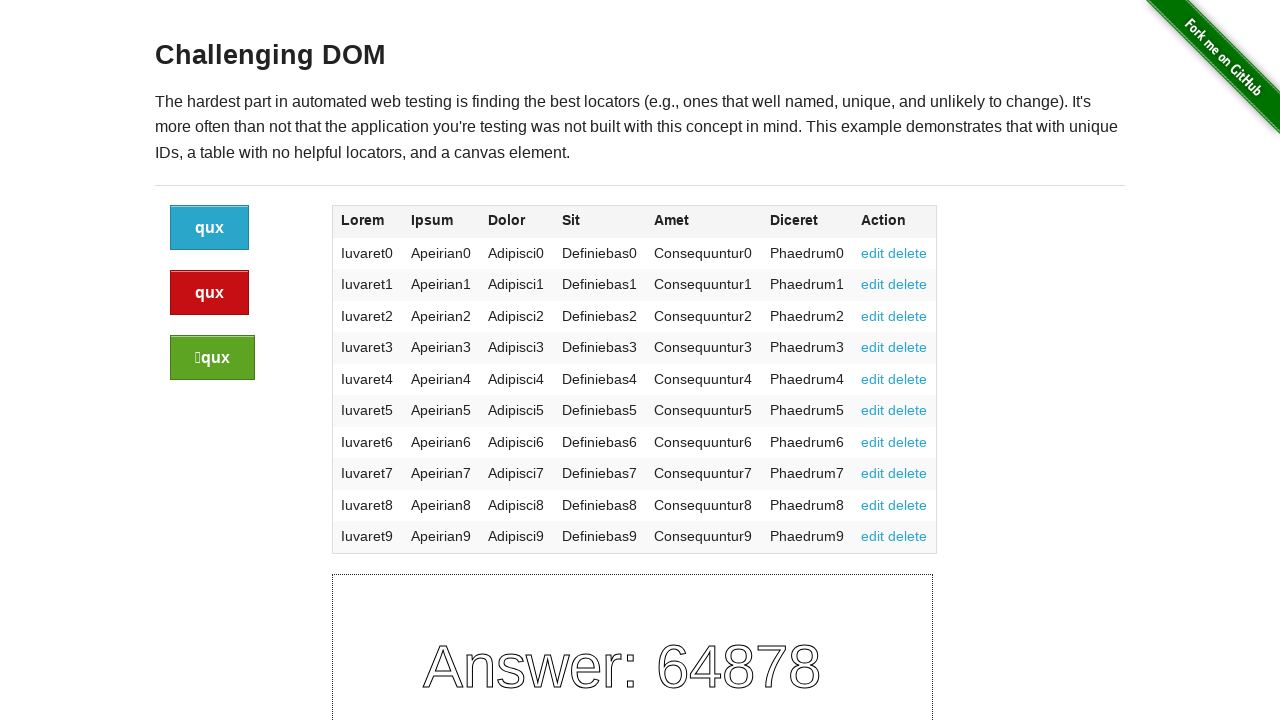

Verified the preceding sibling cell exists before 'Apeirian9'
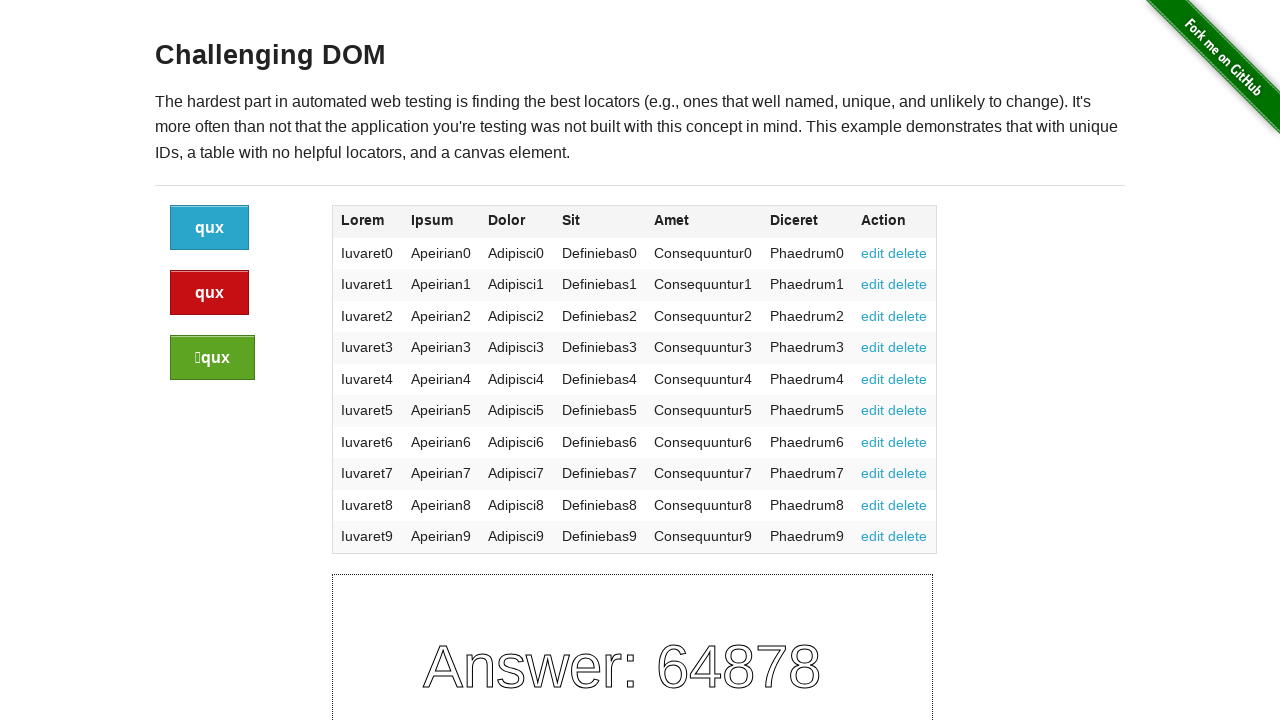

Verified the following sibling cell exists after 'Apeirian9'
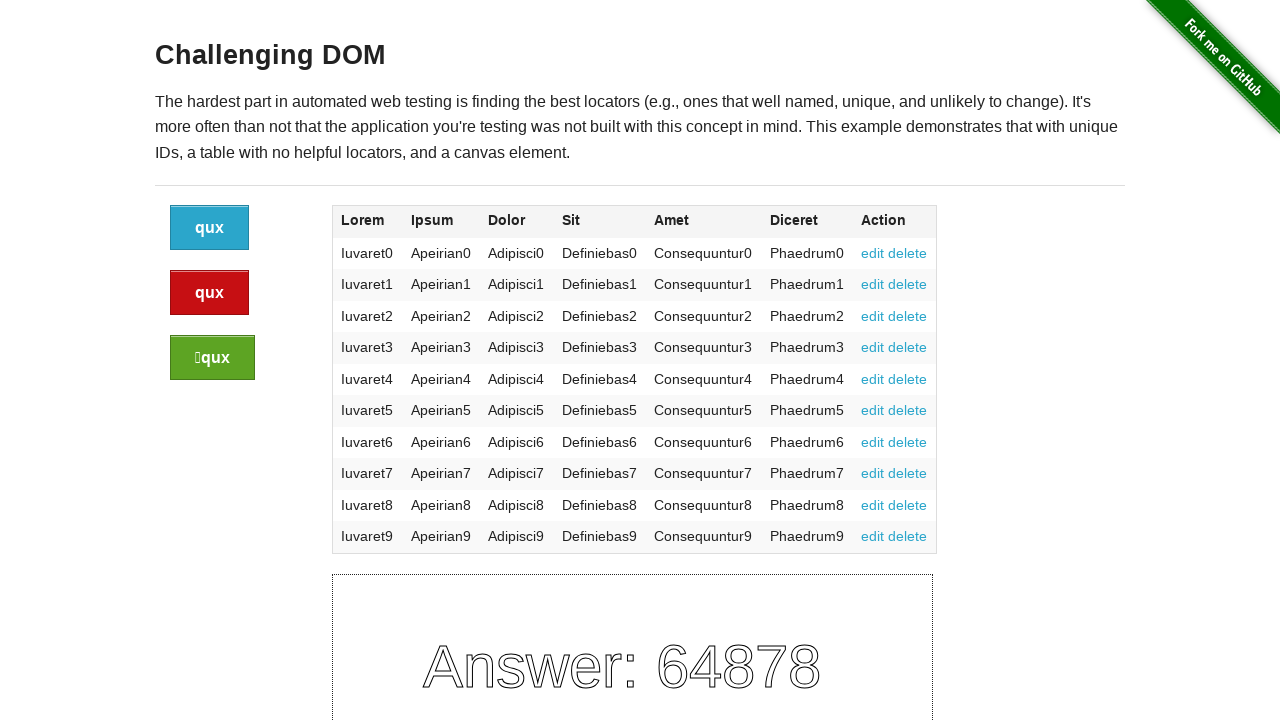

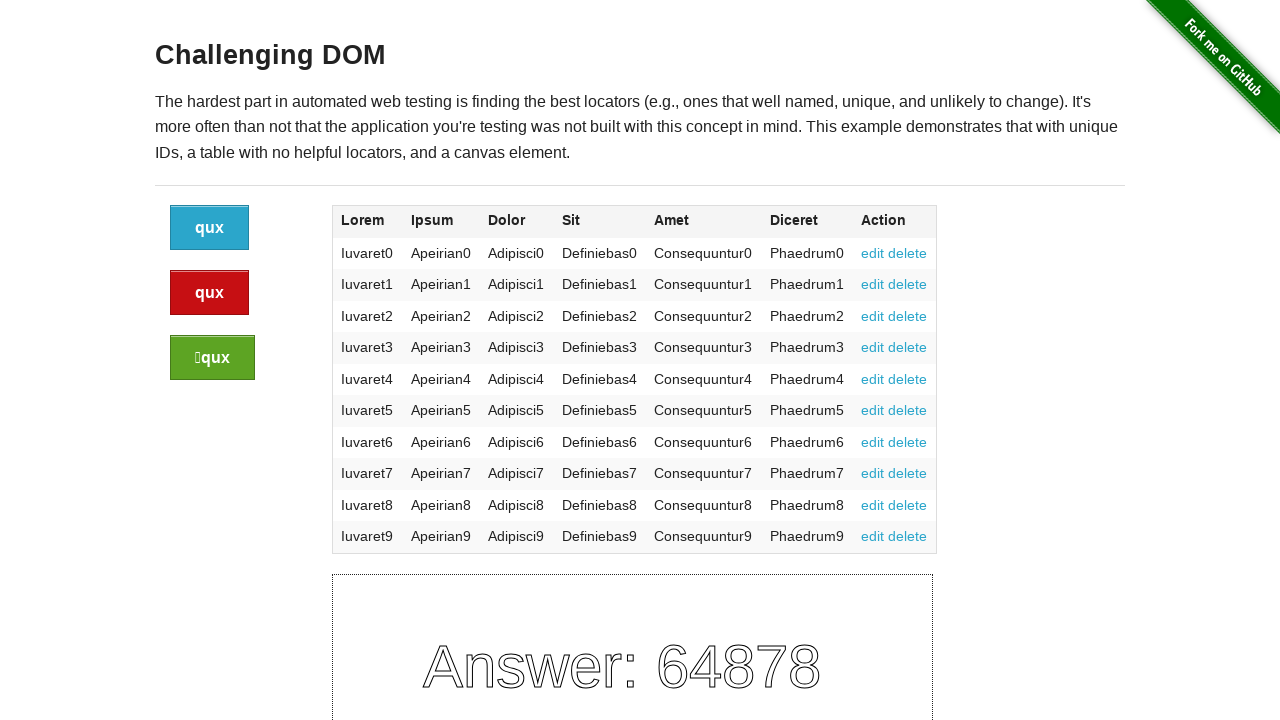